Tests double-click functionality on a Telerik TreeView component by scrolling to position, clicking on an "Island" tree node, and then double-clicking it.

Starting URL: https://demos.telerik.com/aspnet-ajax/treeview/examples/overview/defaultcs.aspx

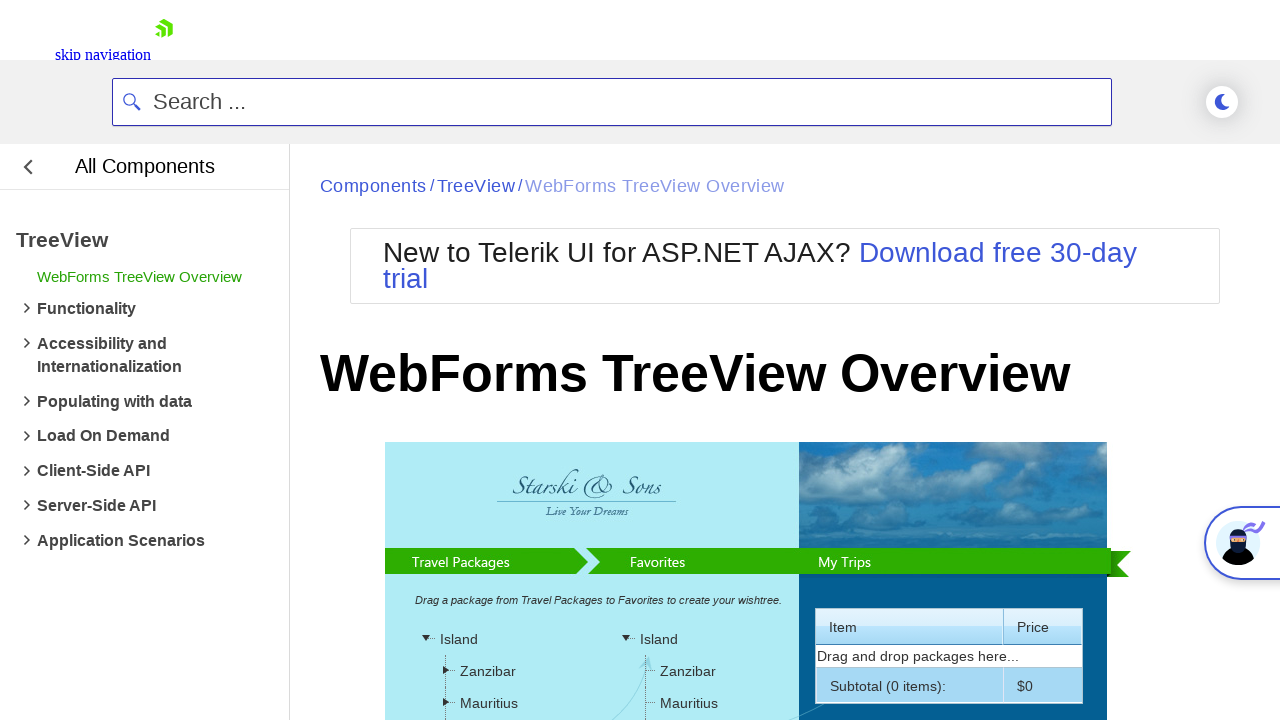

Page fully loaded
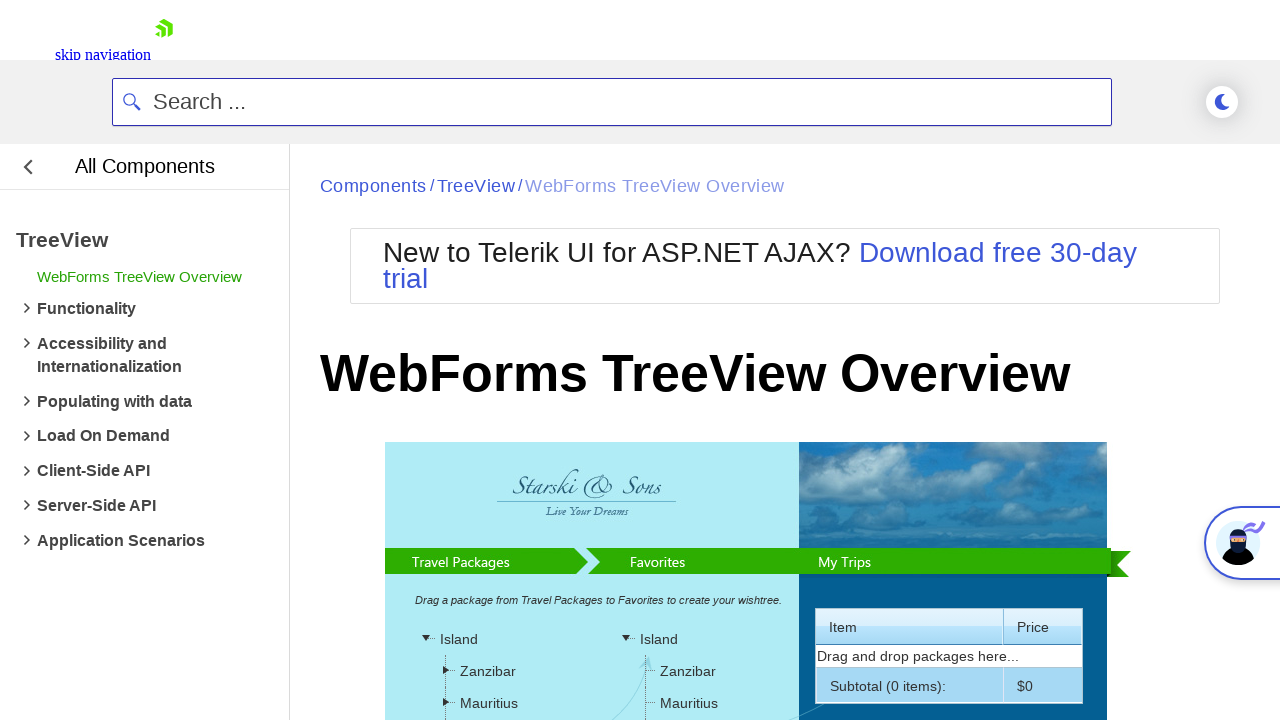

Scrolled to position (0, 150) to bring TreeView into view
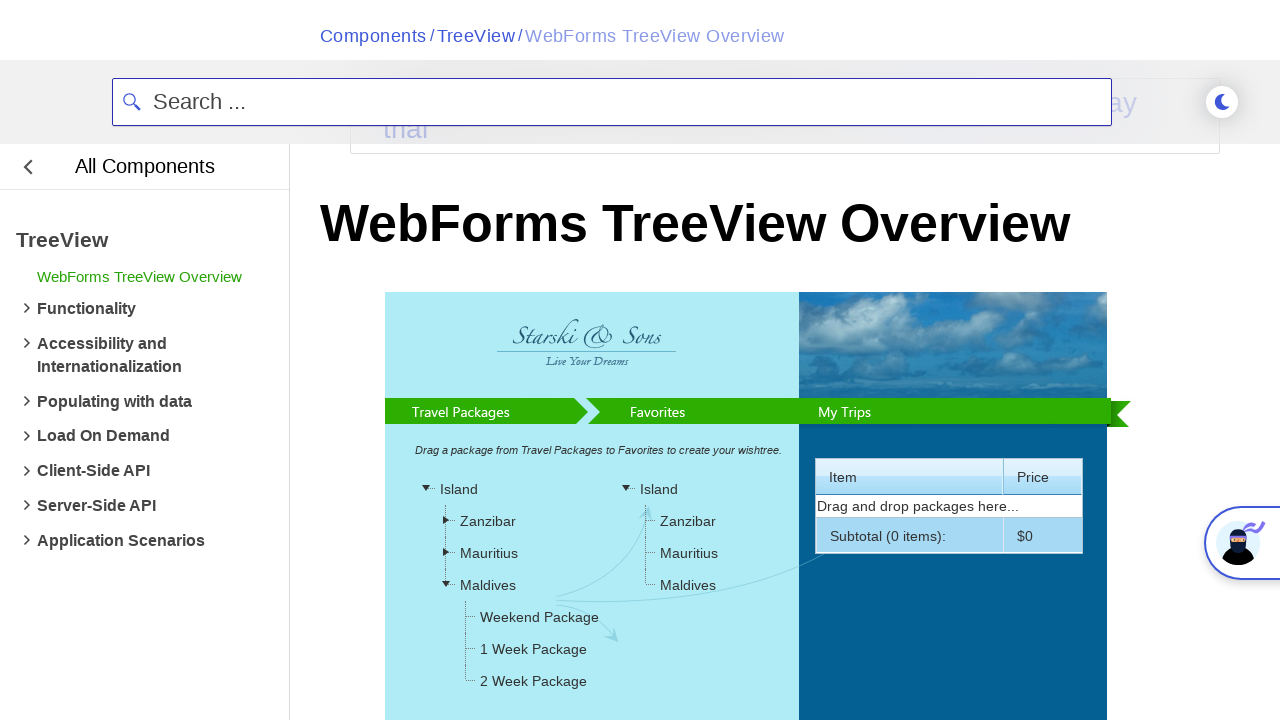

Clicked on 'Island' tree node at (459, 489) on span:has-text('Island')
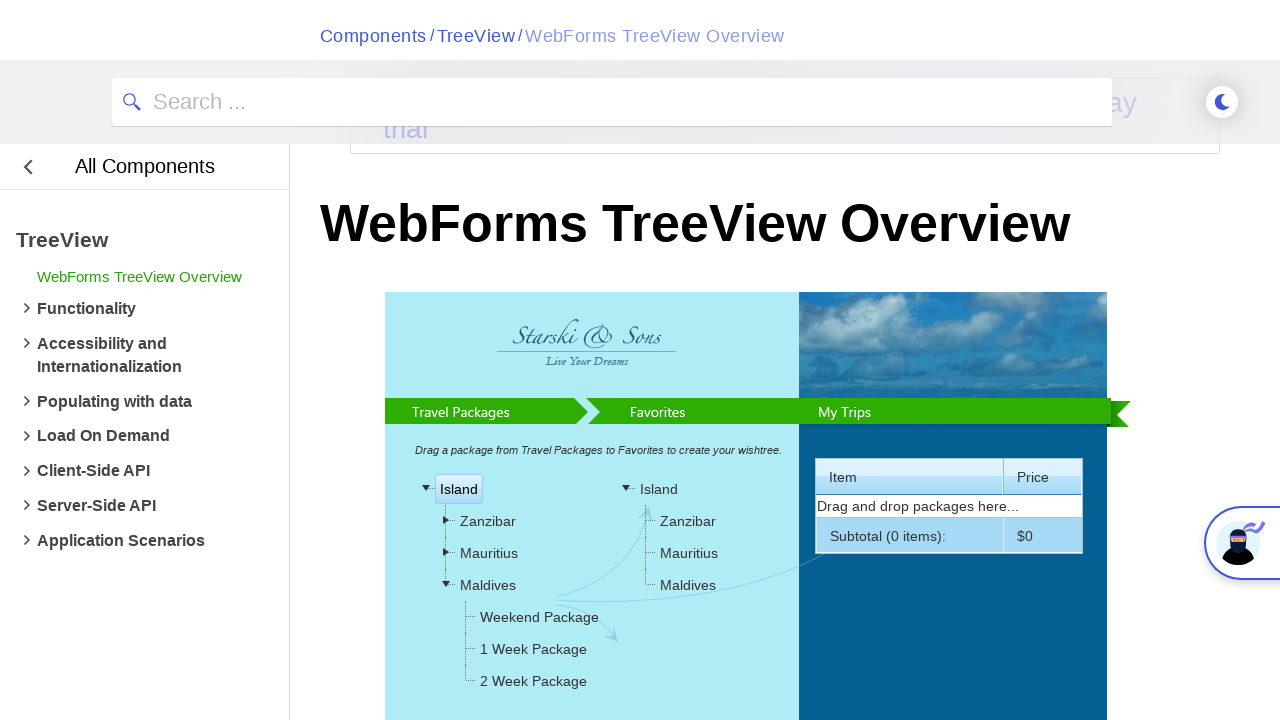

Verified 'Island' element is visible and clickable
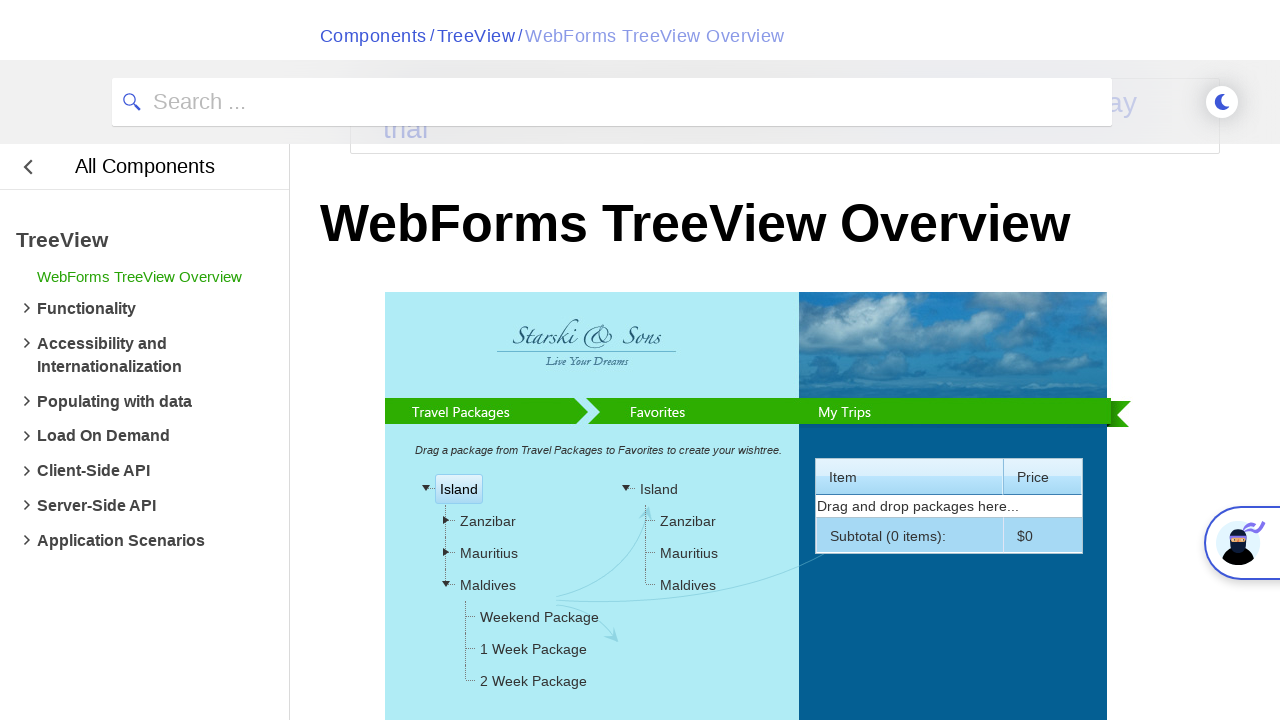

Double-clicked on 'Island' tree node at (459, 489) on span:has-text('Island')
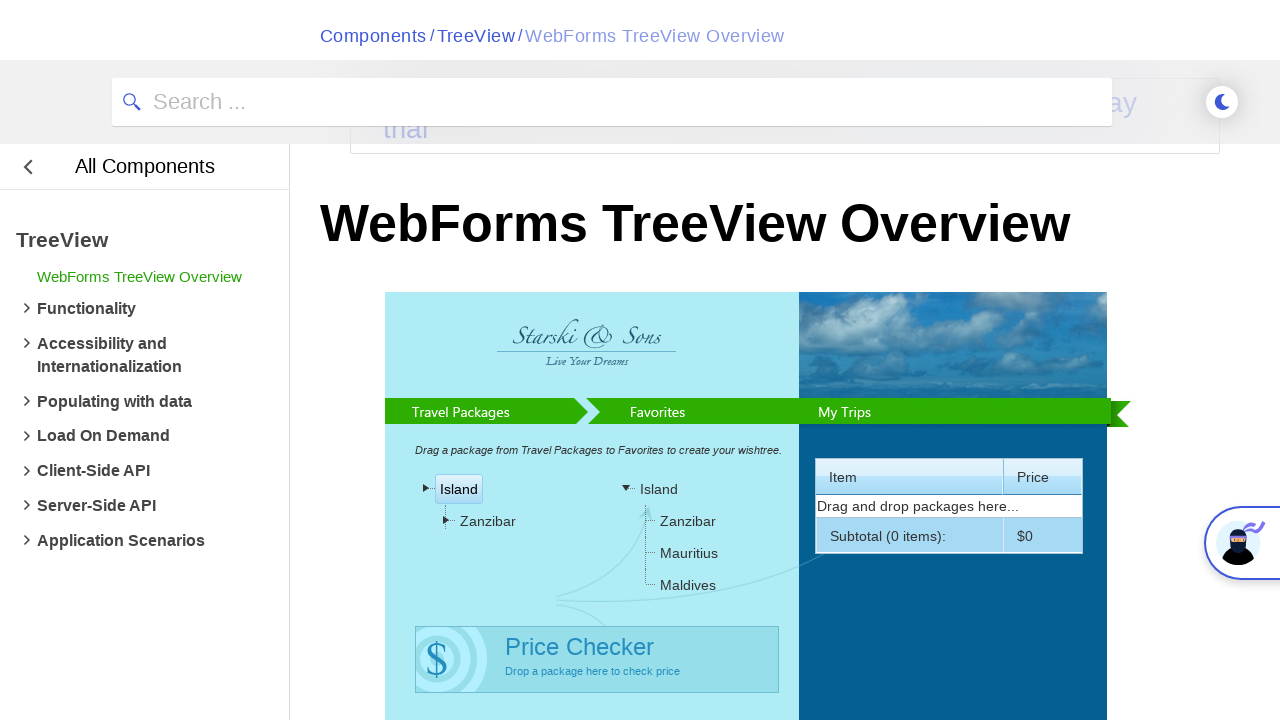

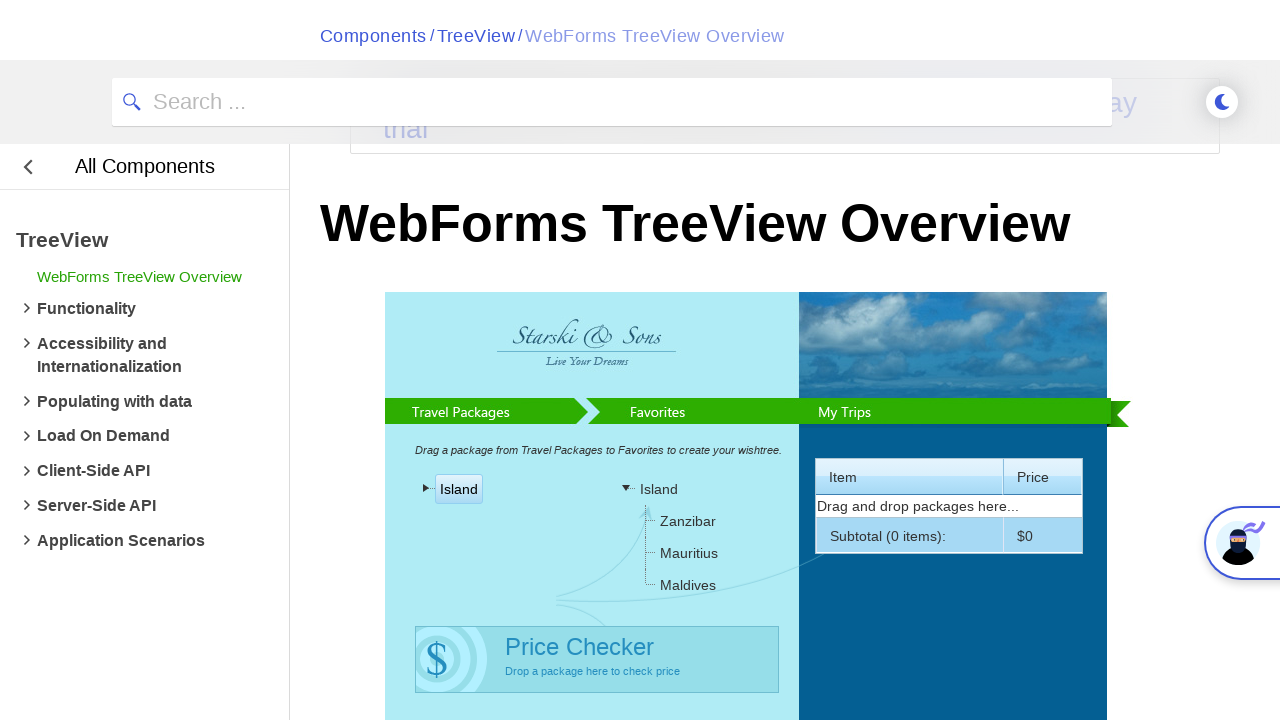